Tests the AngularJS homepage greeting demo by entering a name in the input field and verifying the greeting message updates accordingly

Starting URL: http://www.angularjs.org

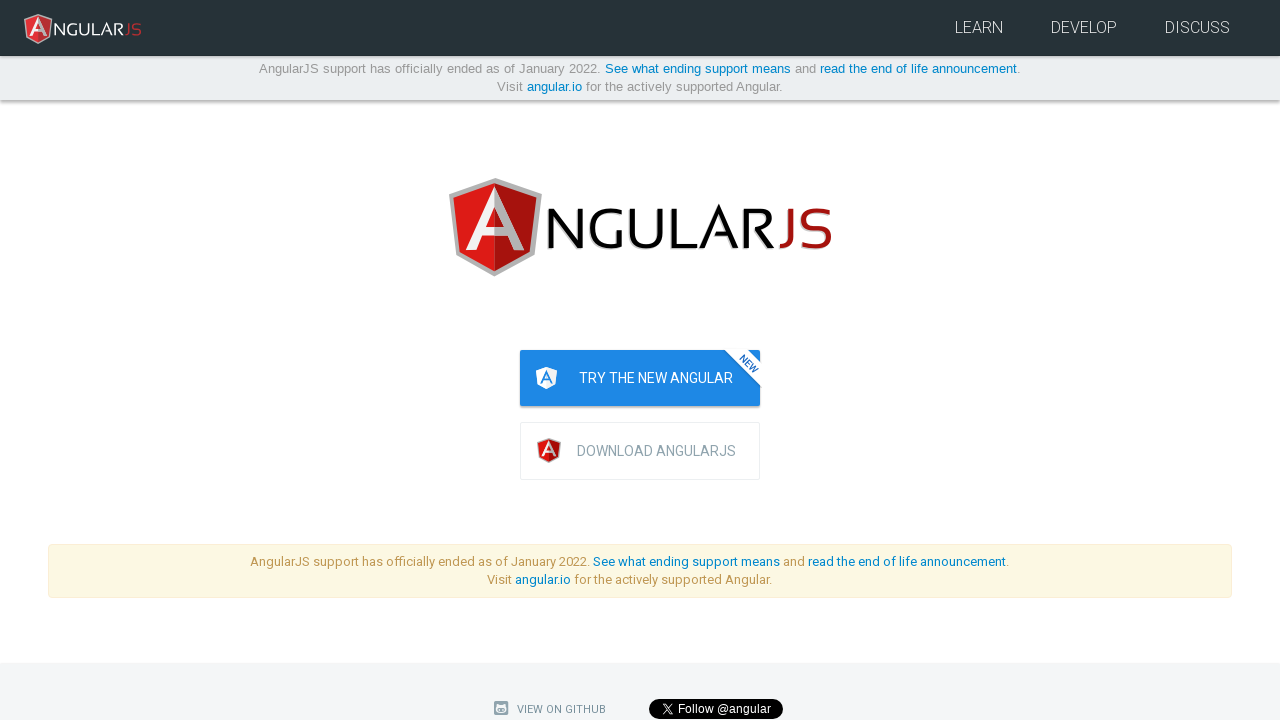

Navigated to AngularJS homepage
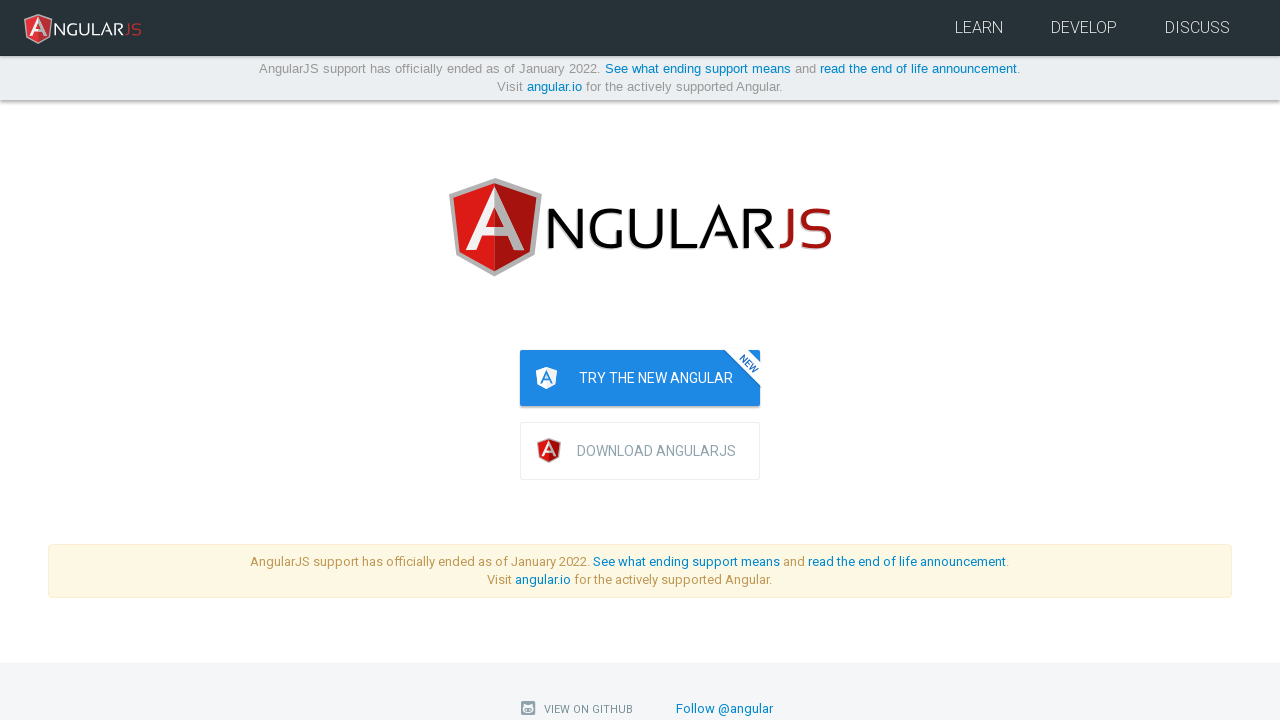

Filled 'yourName' input field with 'Julie' on input[ng-model='yourName']
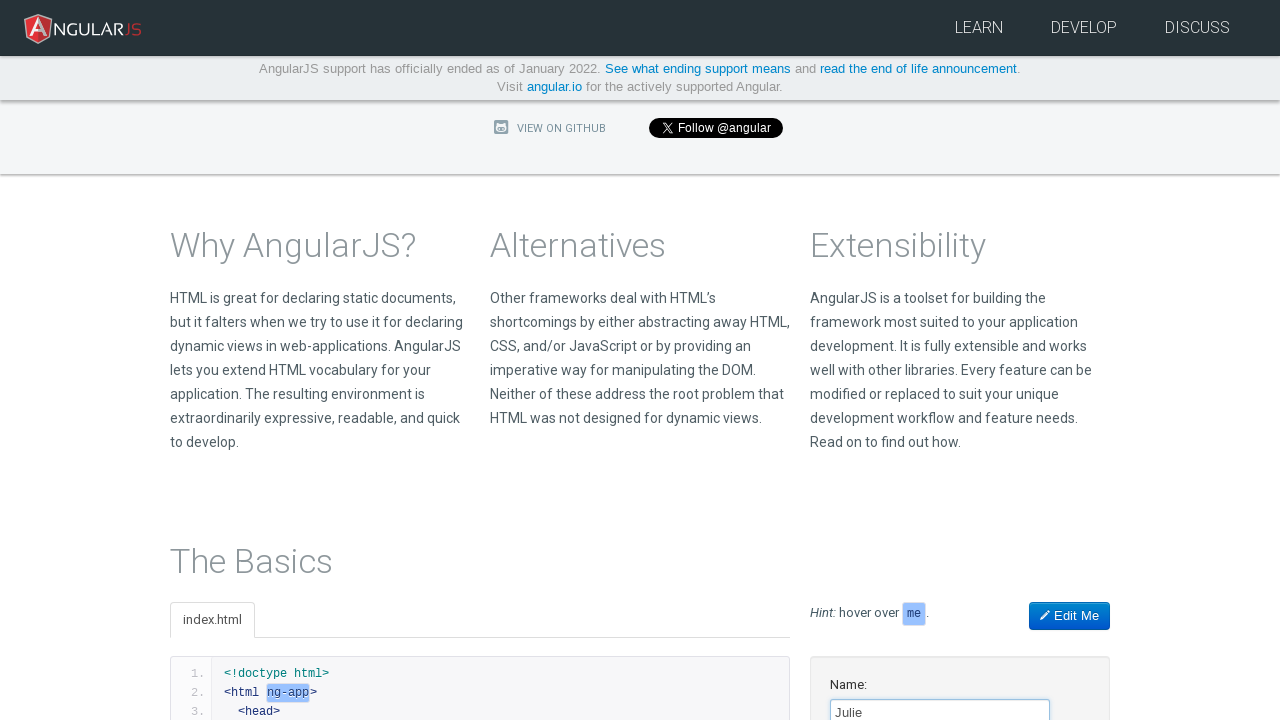

Greeting message 'Hello Julie!' appeared and verified
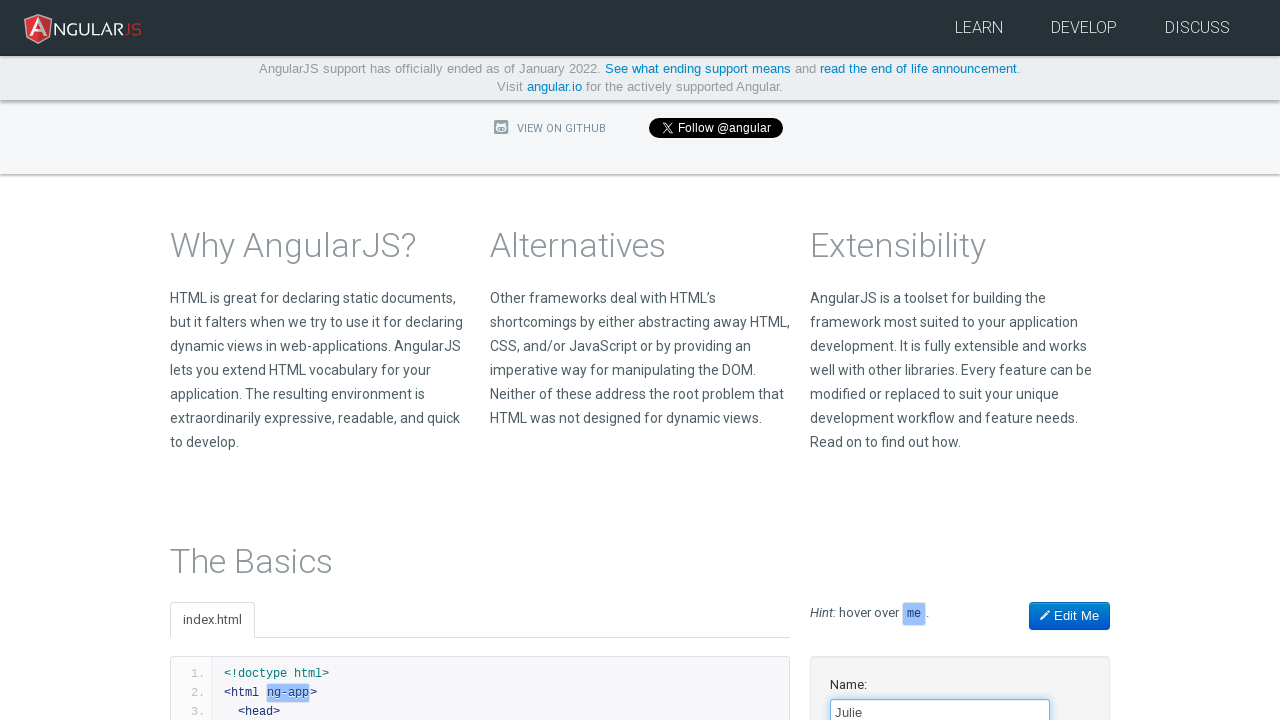

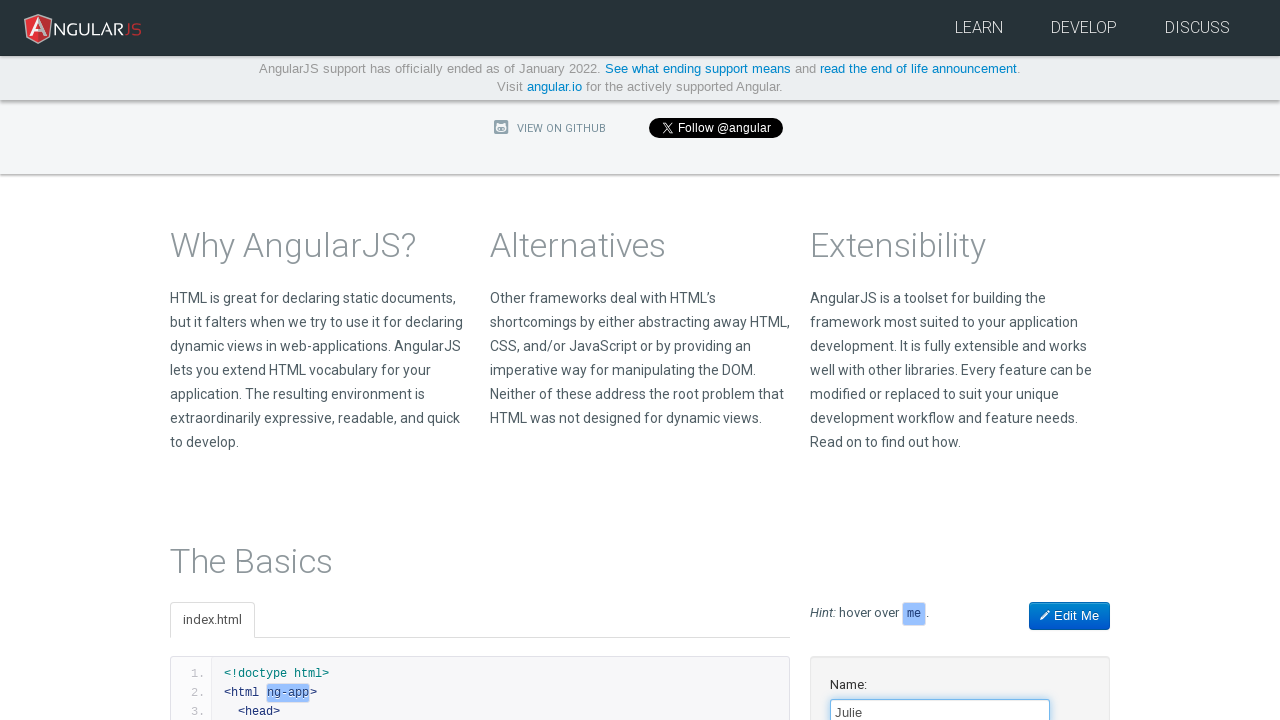